Tests a registration form by filling in required fields (name, surname, email, phone, city) and verifying that the form submission succeeds with a congratulations message.

Starting URL: http://suninjuly.github.io/registration1.html

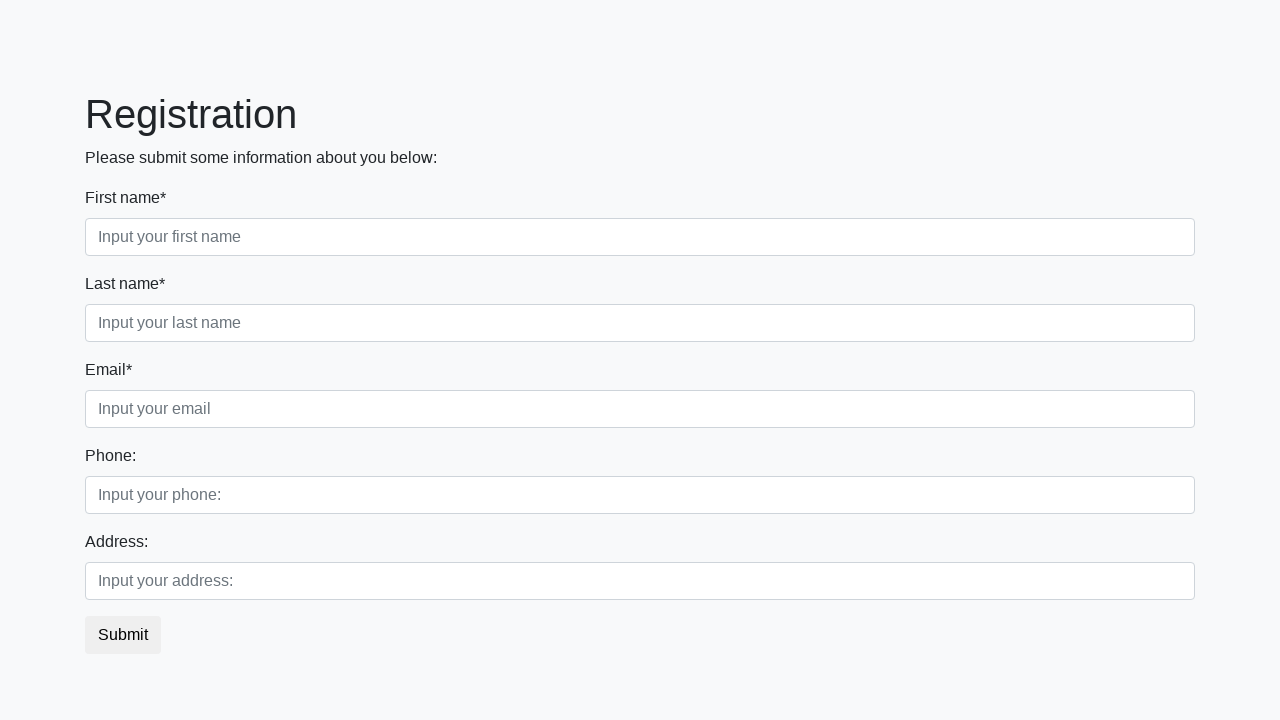

Filled first name field with 'Ivan' on .first_block .first
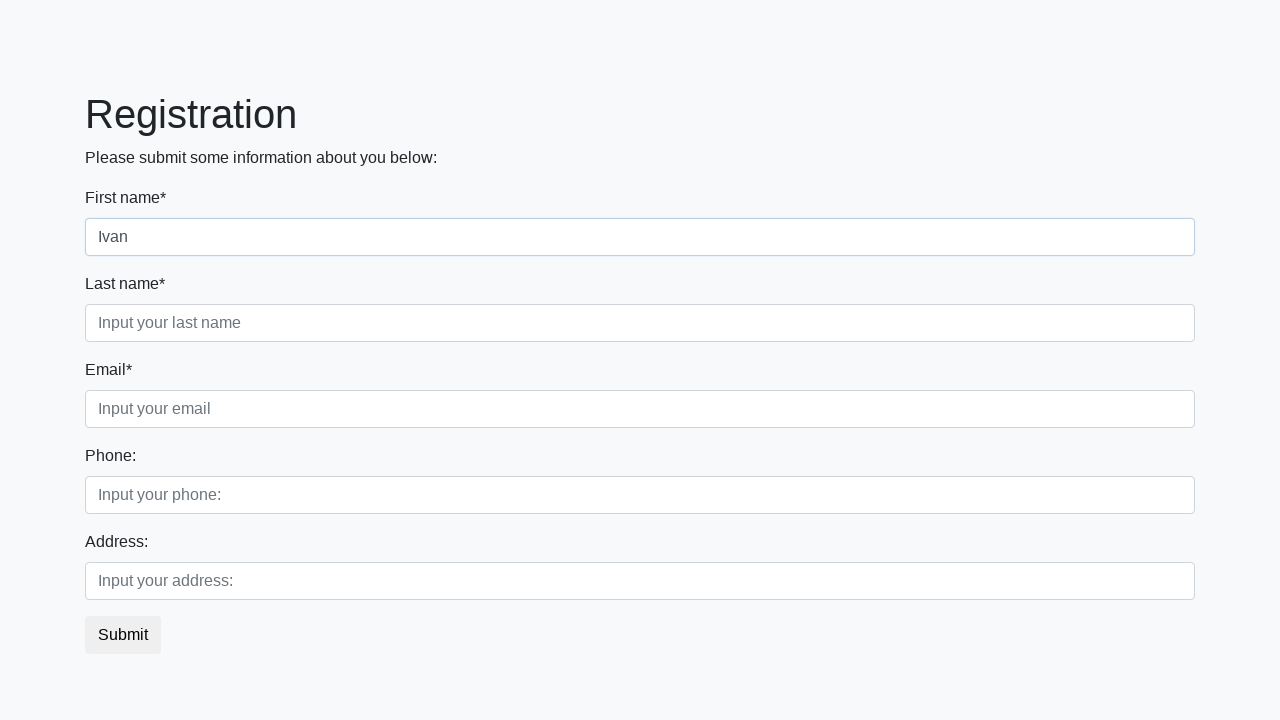

Filled last name field with 'Petrov' on .first_block .second
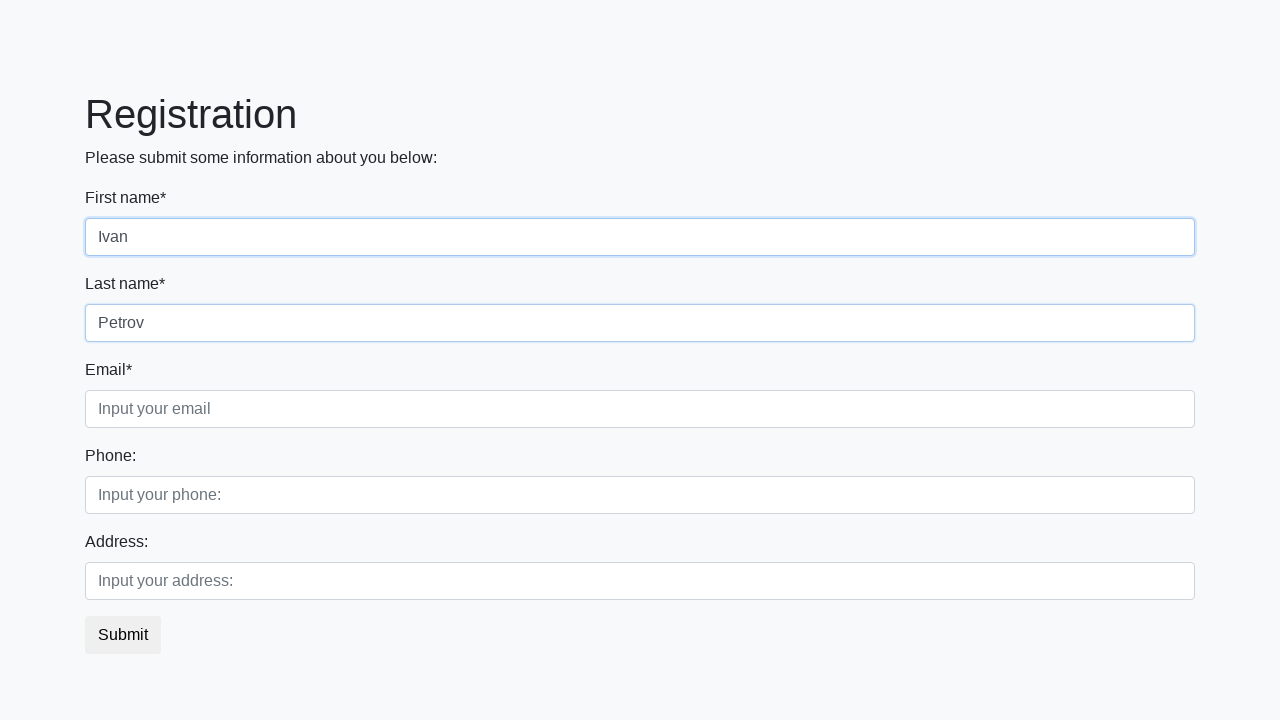

Filled email field with 'Smolensk@mail.ru' on .first_block .third
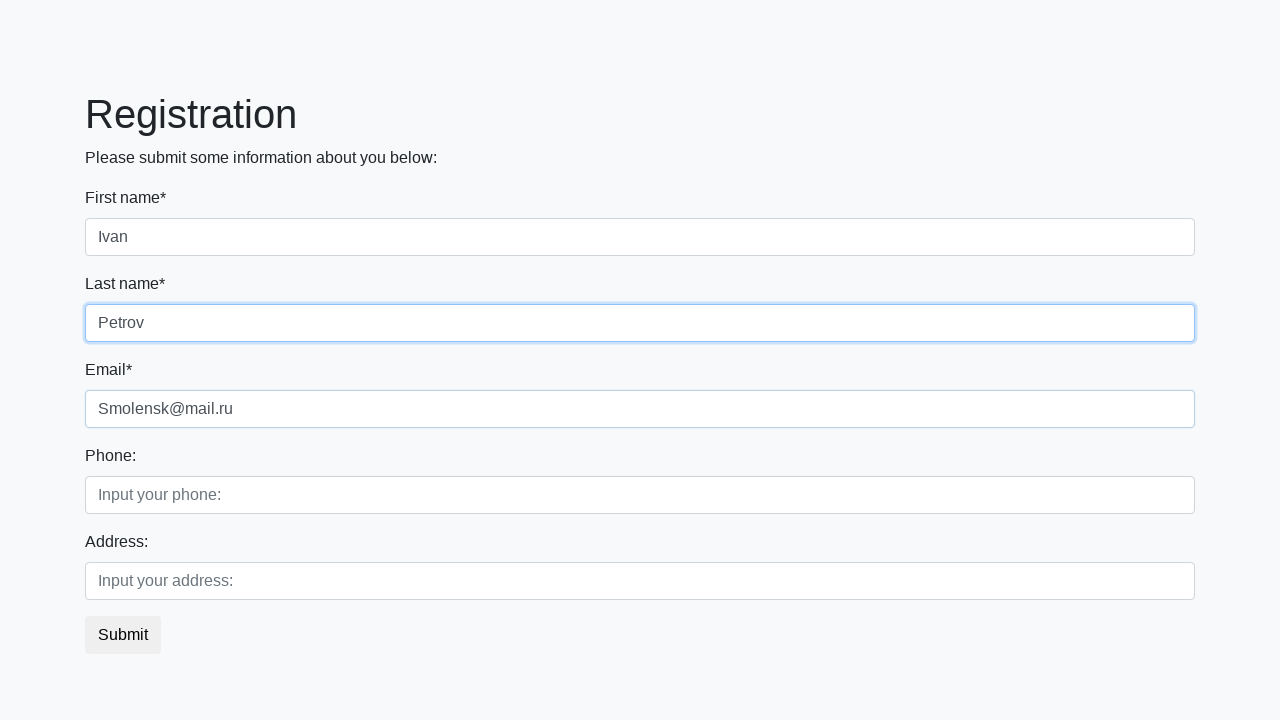

Filled phone number field with '1234' on .second_block .first
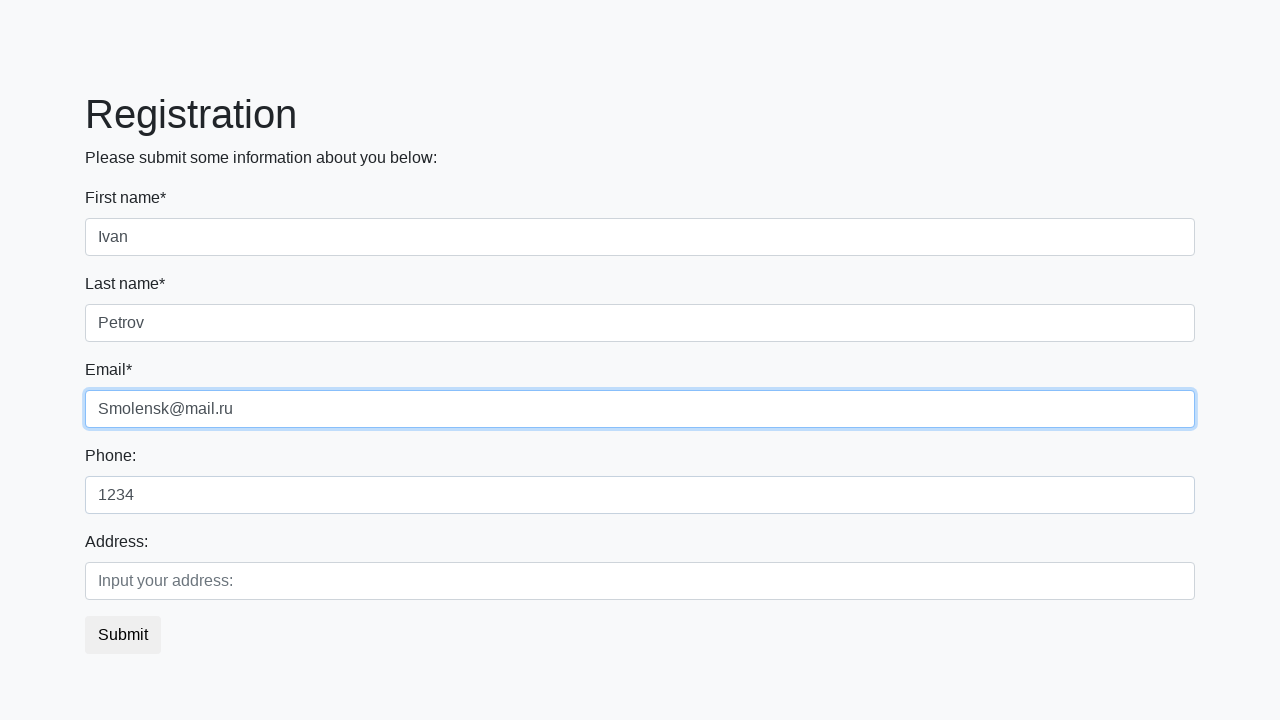

Filled city field with 'Moscow' on .second_block .second
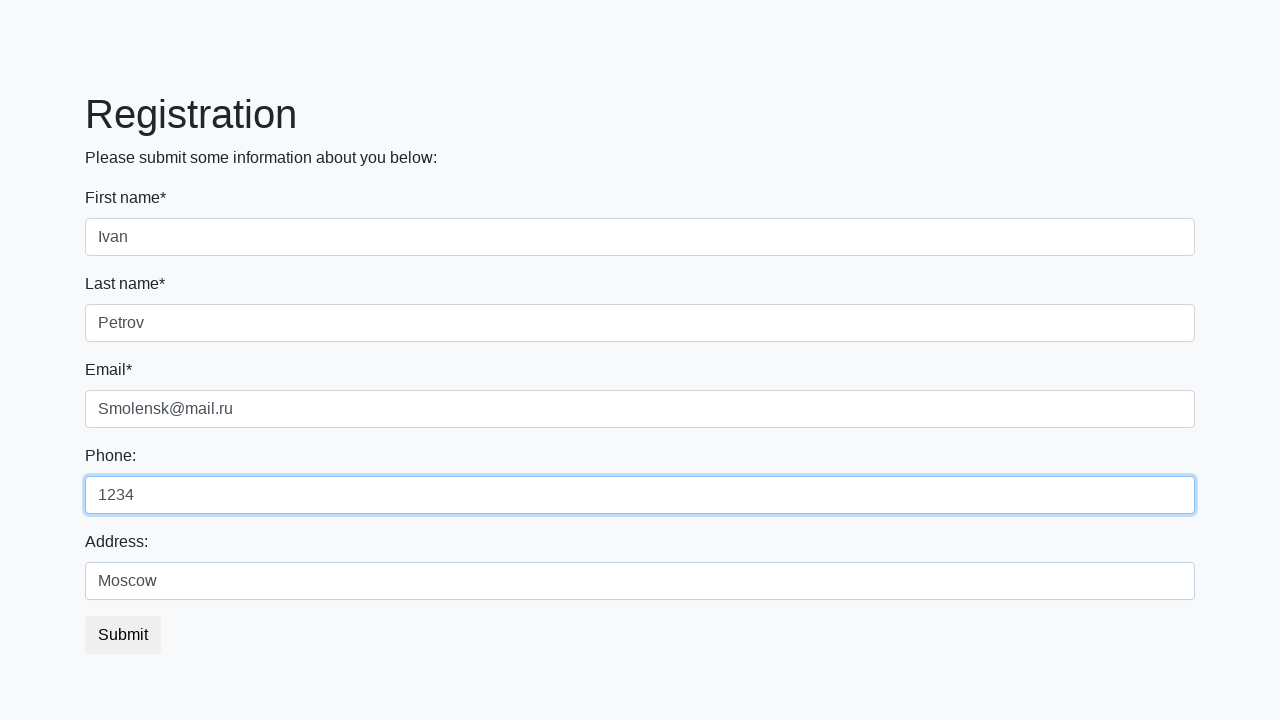

Clicked submit button to register at (123, 635) on button.btn
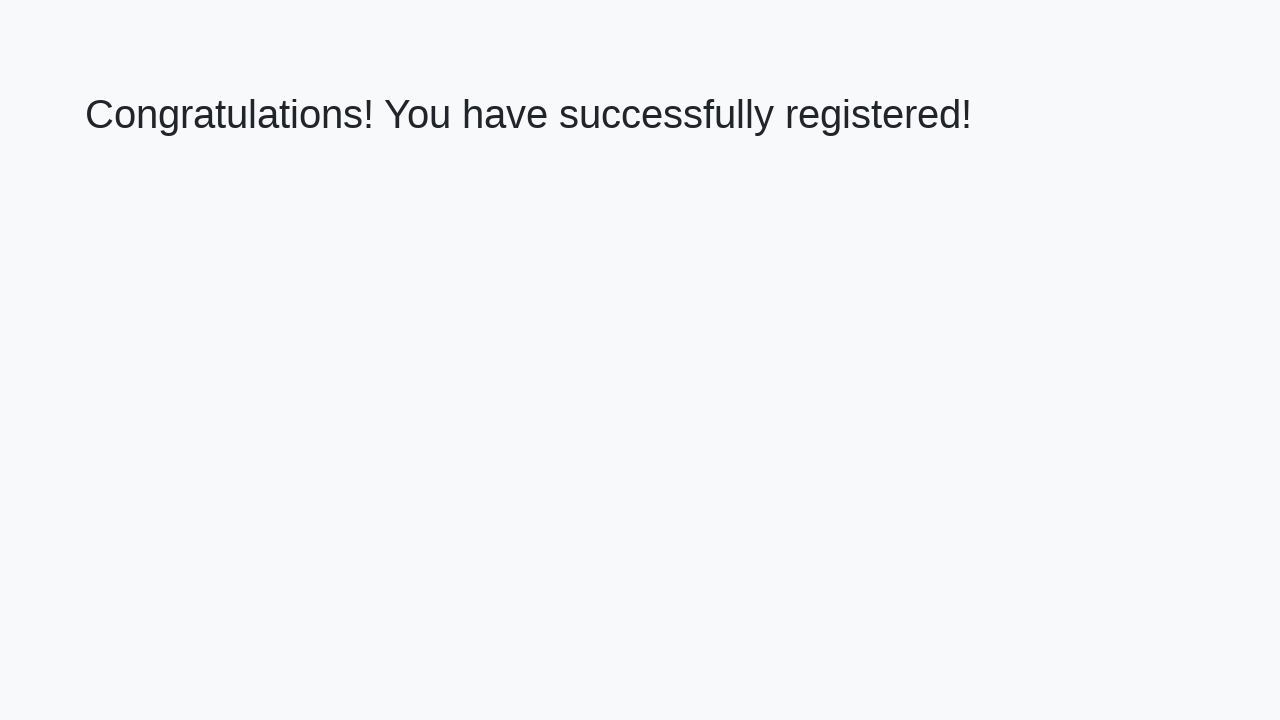

Registration page loaded successfully
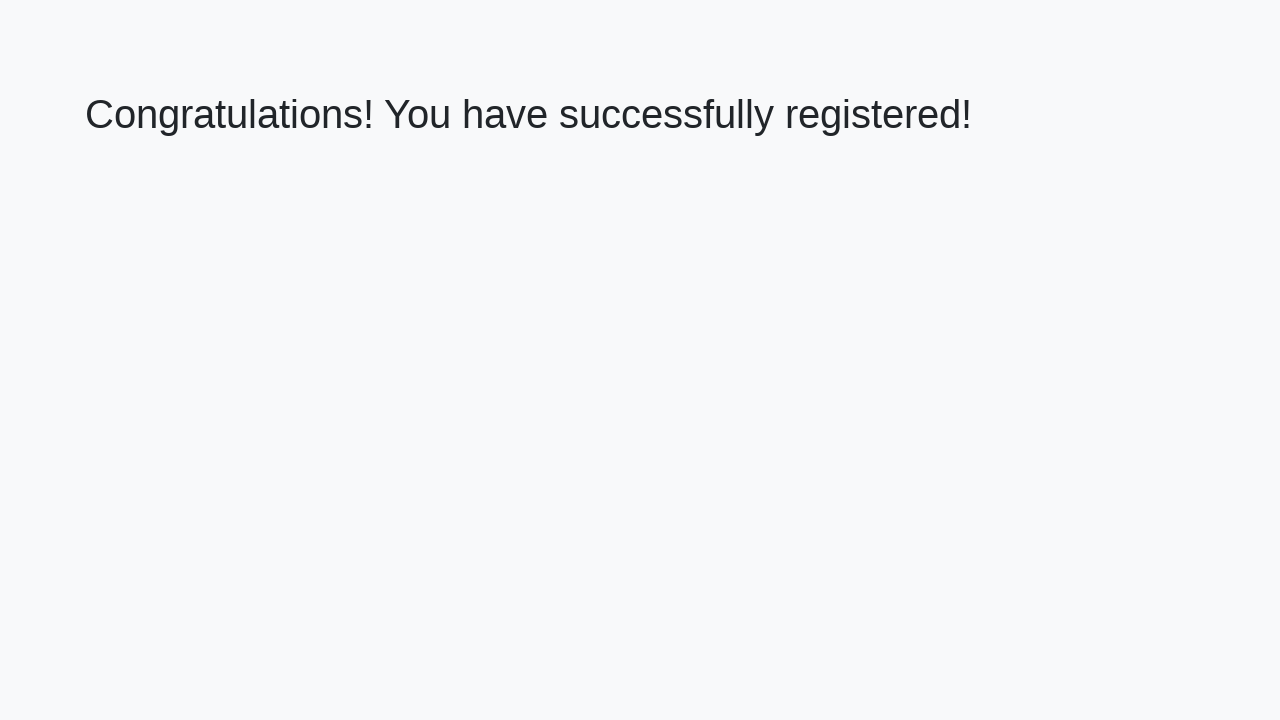

Retrieved welcome message text
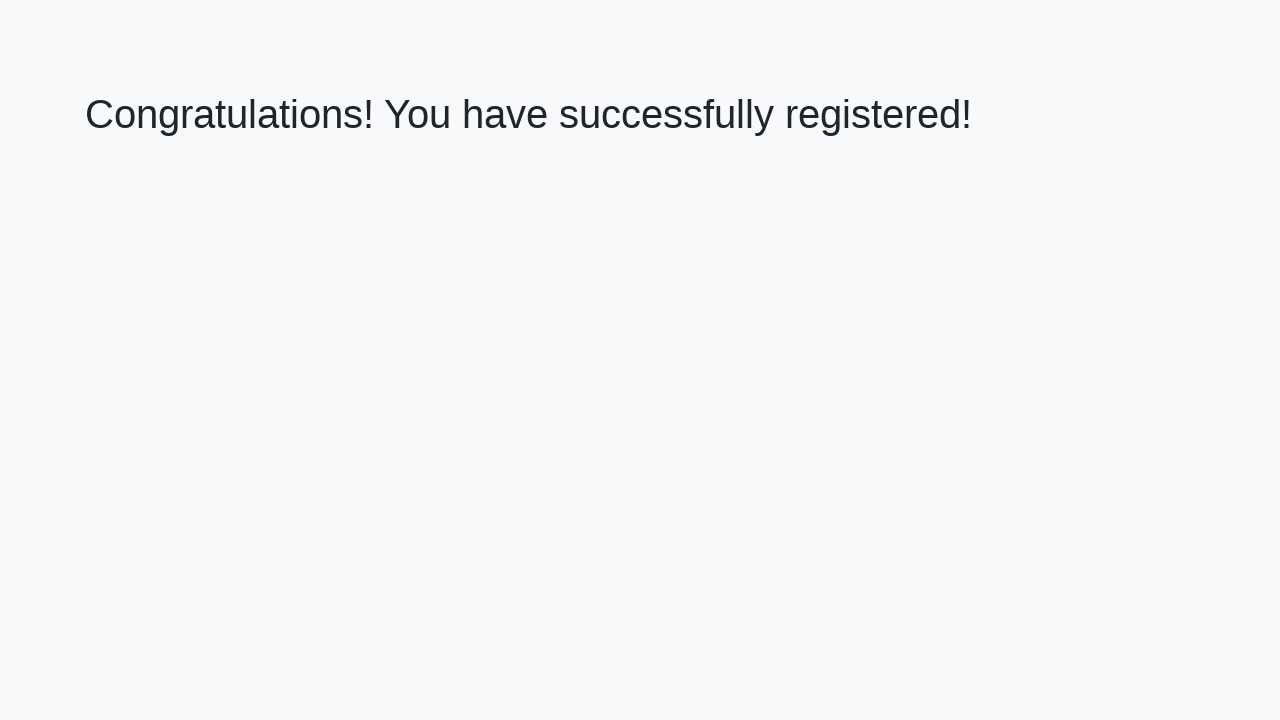

Verified congratulations message displayed
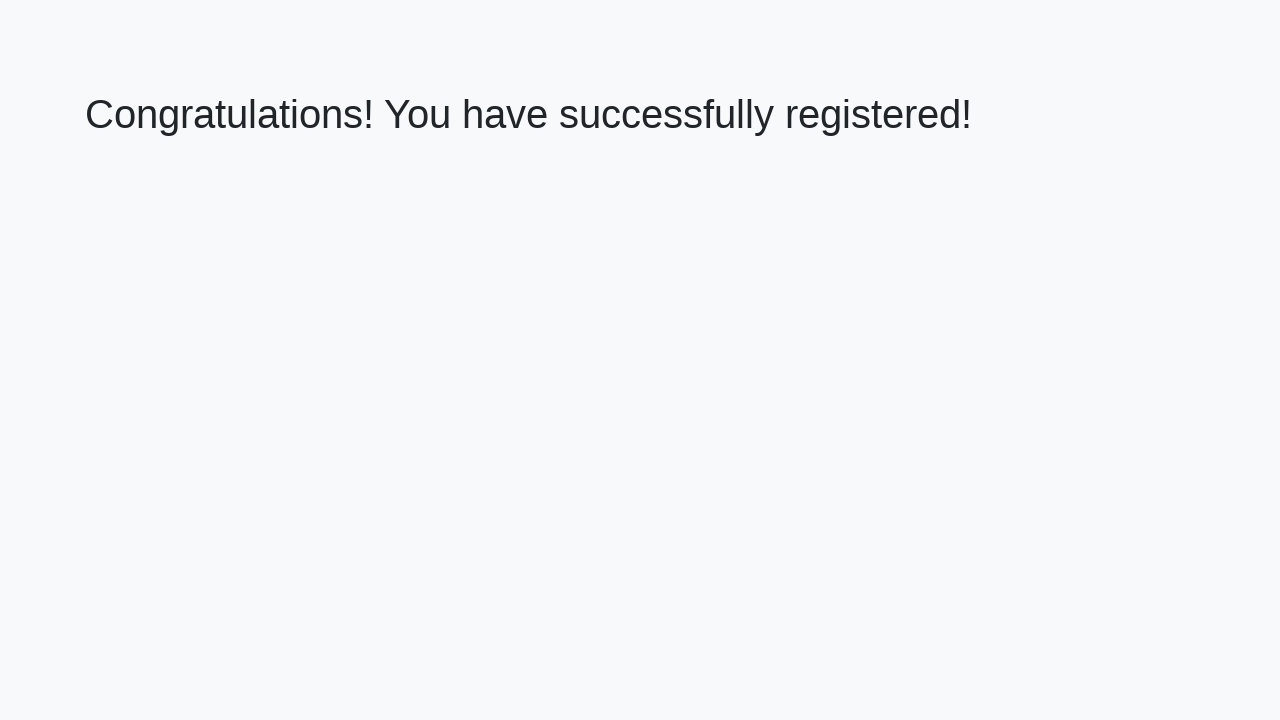

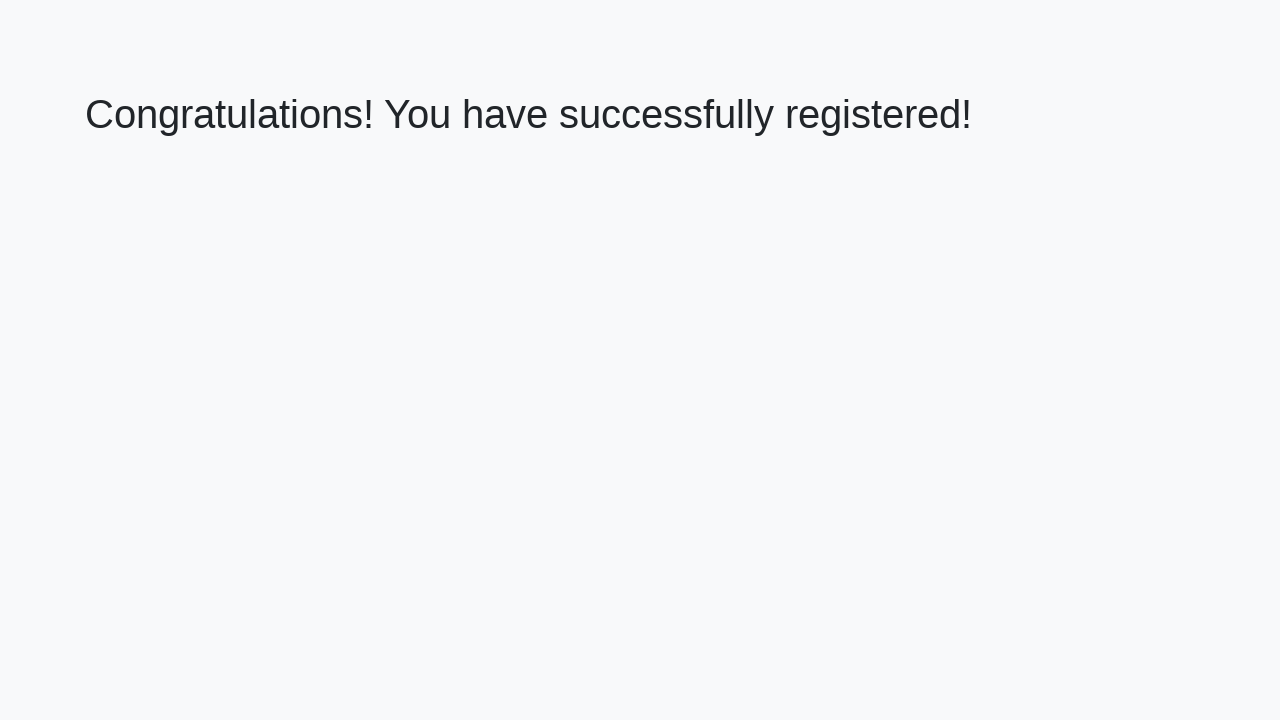